Tests sending a tab key press using keyboard action and verifying the result text displays the correct key pressed

Starting URL: http://the-internet.herokuapp.com/key_presses

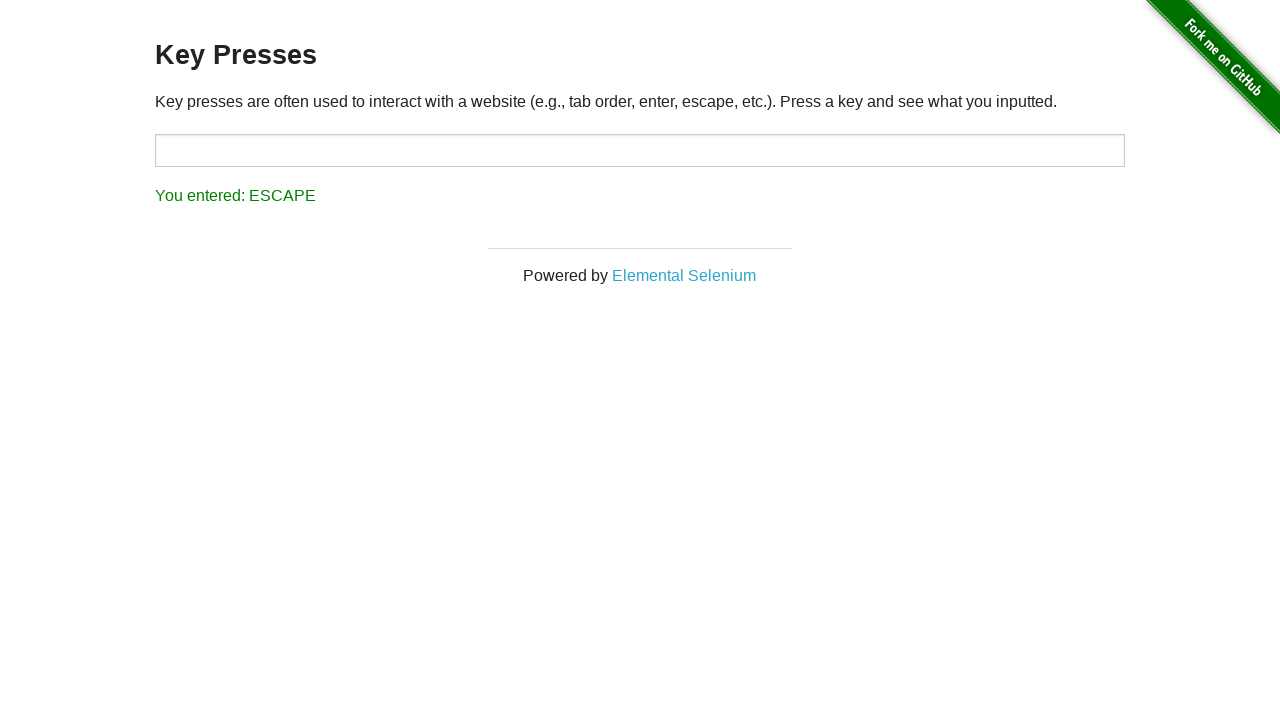

Pressed Tab key on the page
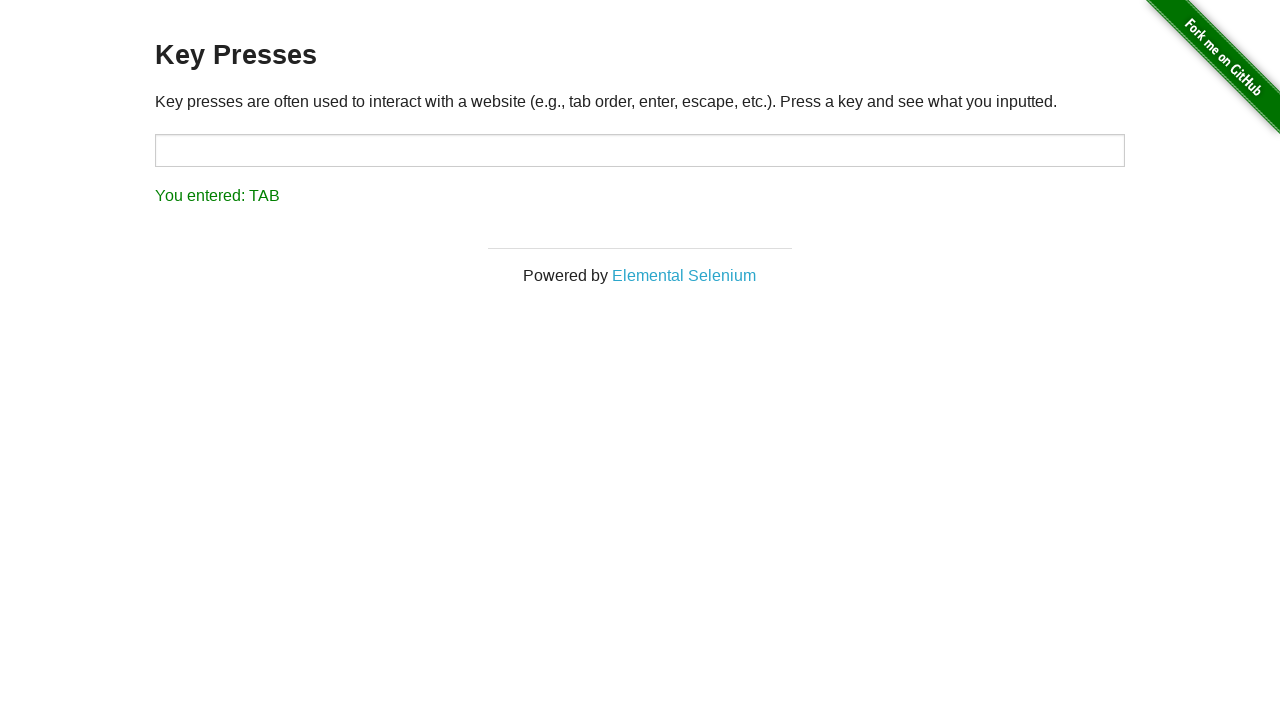

Result element loaded after Tab key press
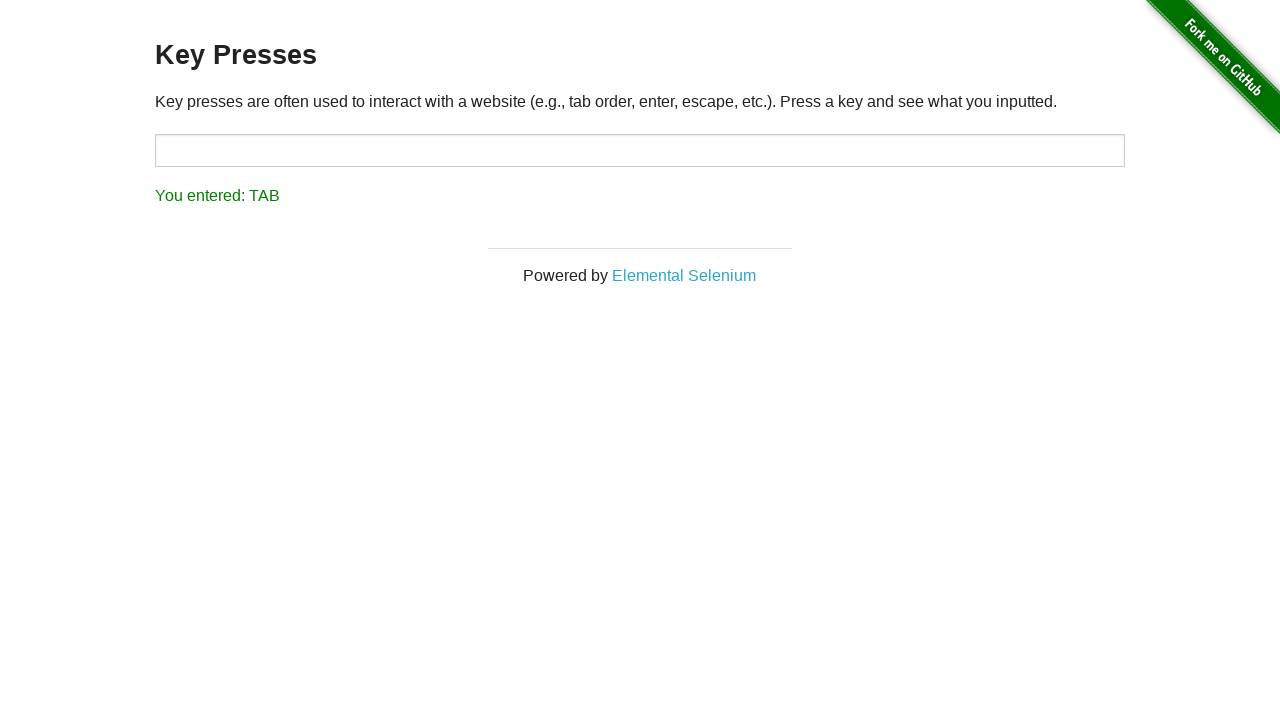

Verified result text correctly displays 'You entered: TAB'
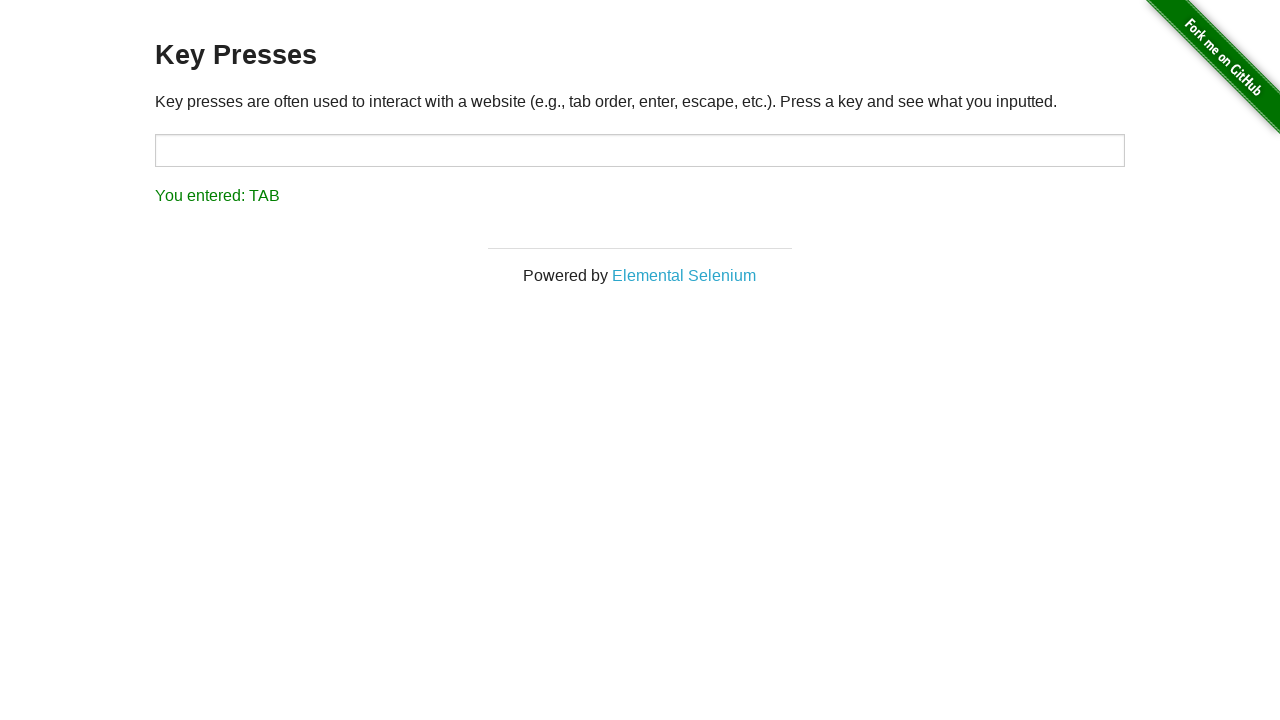

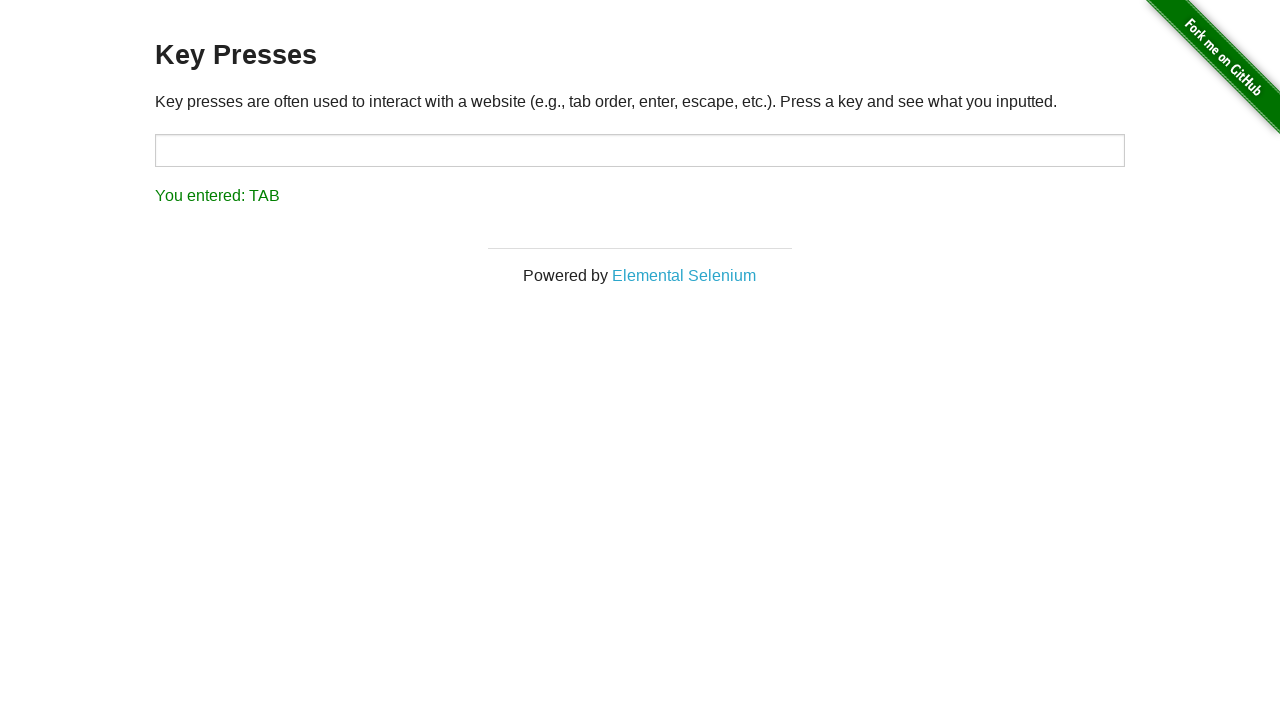